Tests dynamic loading functionality by clicking Start button and waiting for Hello World text to appear after loading completes

Starting URL: https://automationfc.github.io/dynamic-loading/

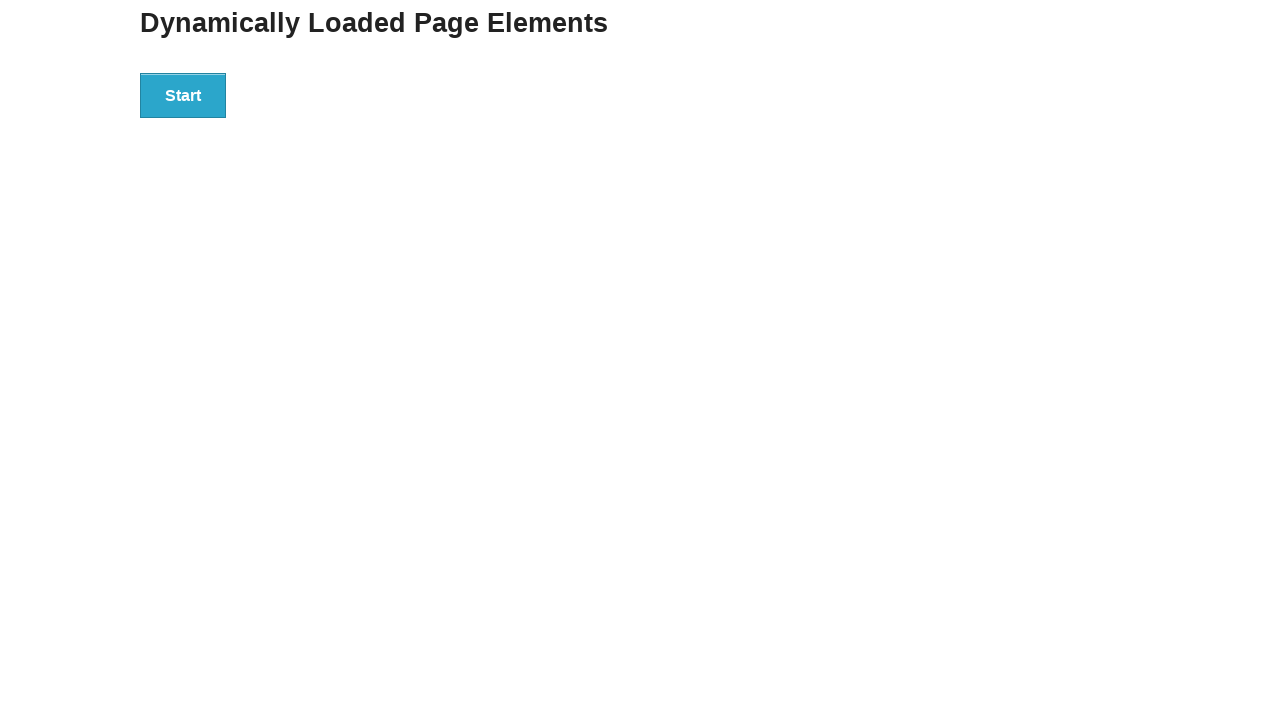

Clicked Start button to begin dynamic loading at (183, 95) on text='Start'
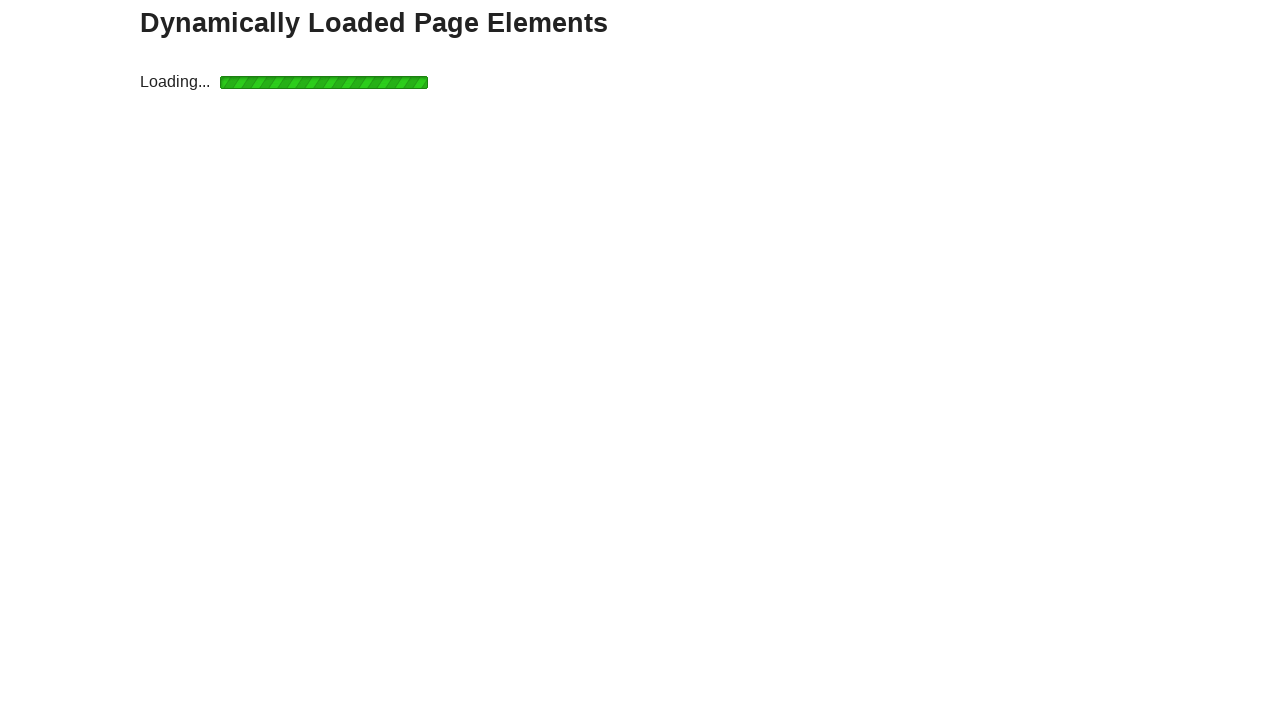

Loading text disappeared after dynamic content loaded
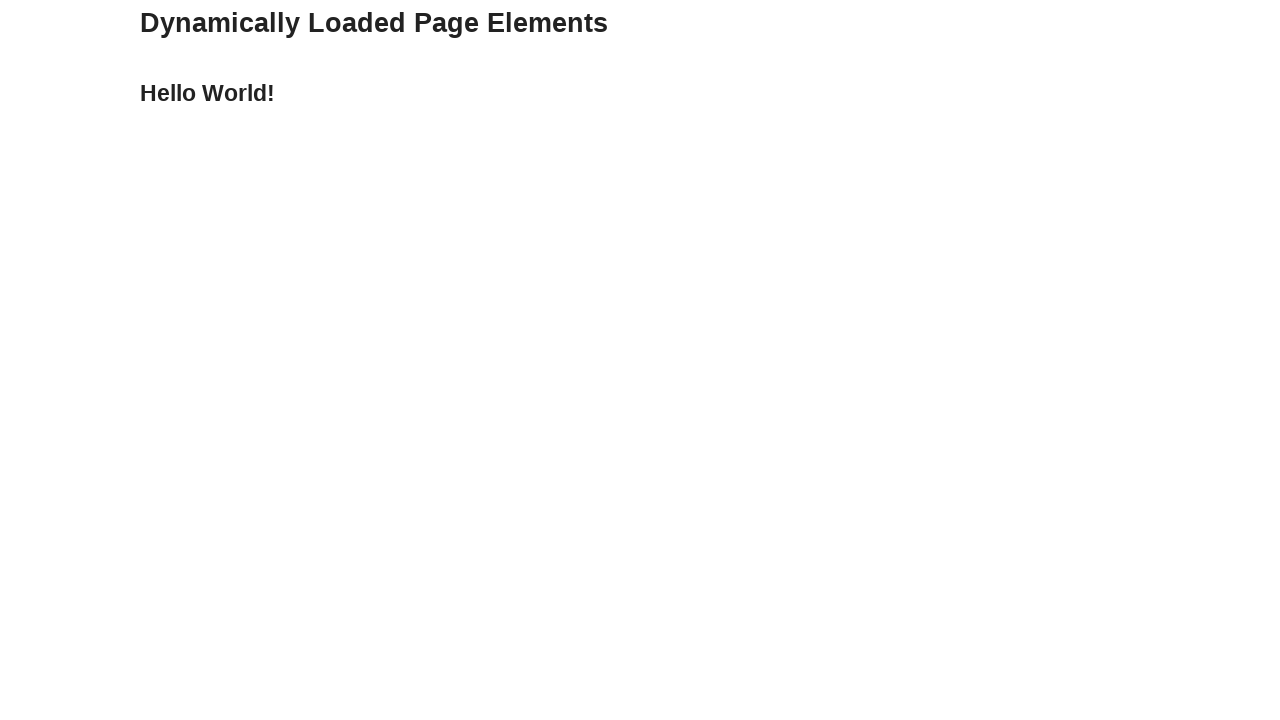

Verified Hello World text is visible after loading completed
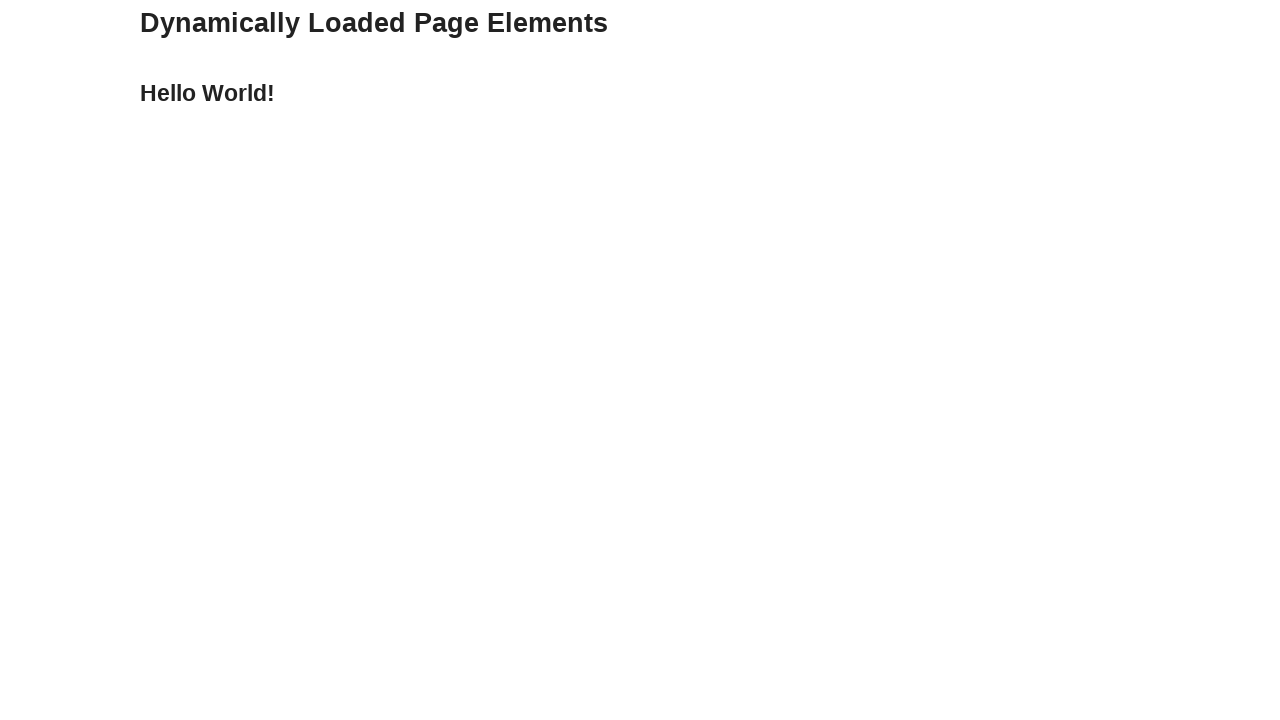

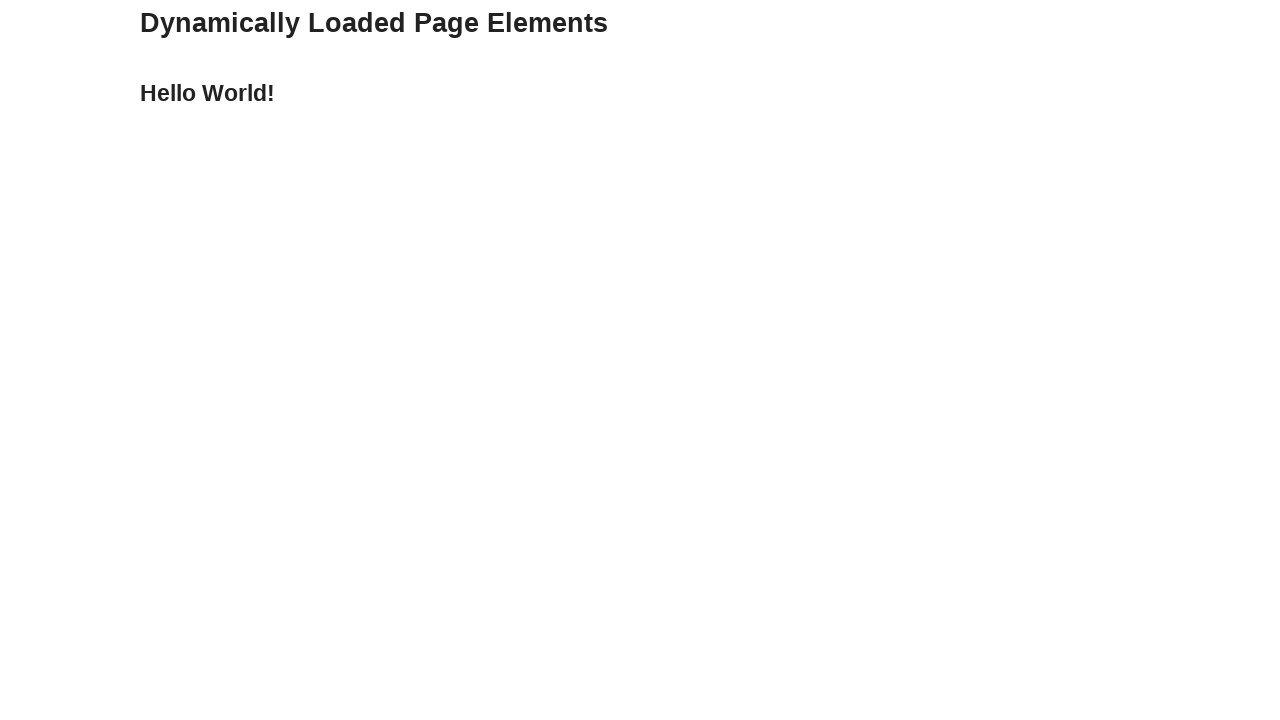